Tests dropdown selection functionality by selecting currency options using different methods (by visible text and by value) on a practice page.

Starting URL: https://rahulshettyacademy.com/dropdownsPractise

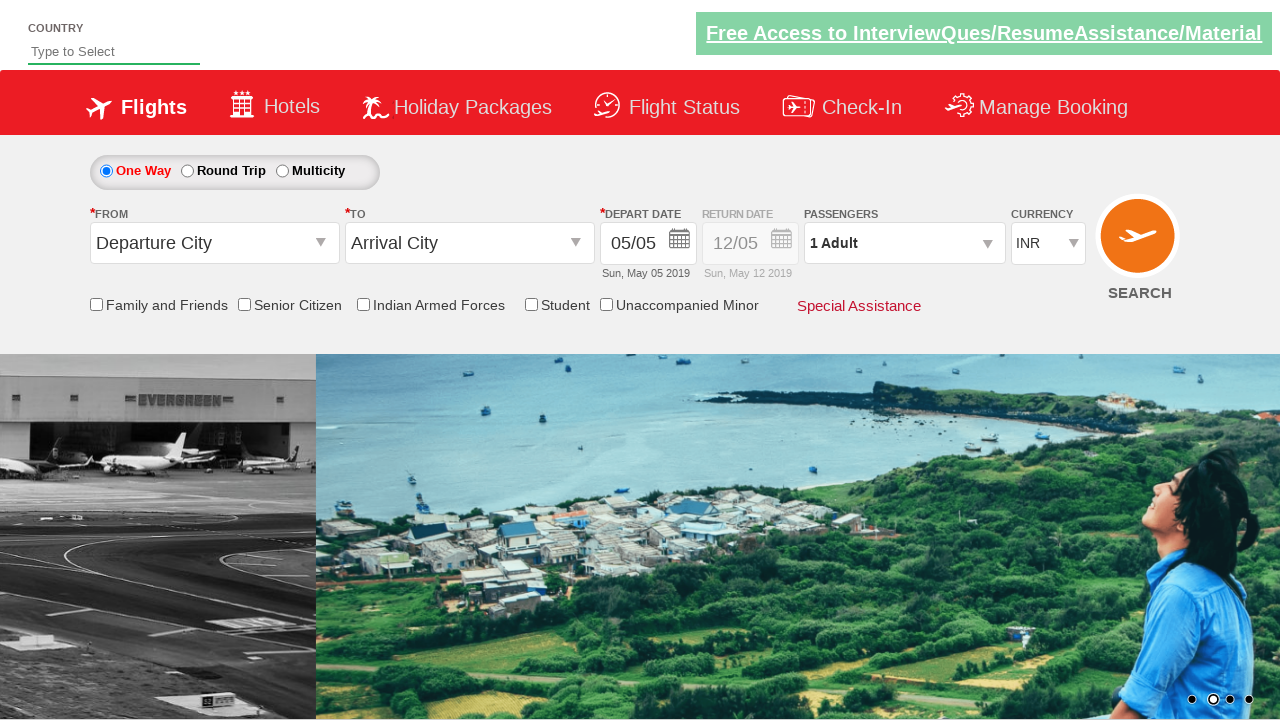

Currency dropdown selector became available
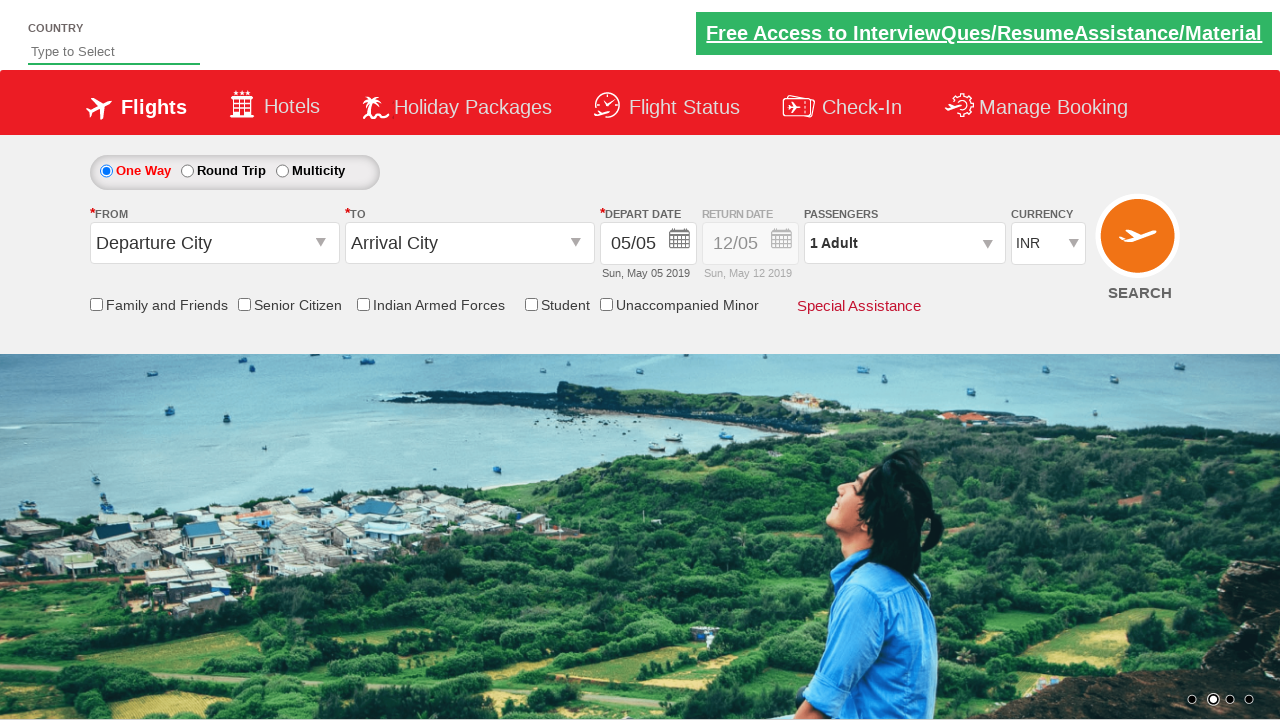

Selected 'INR' currency by visible text on #ctl00_mainContent_DropDownListCurrency
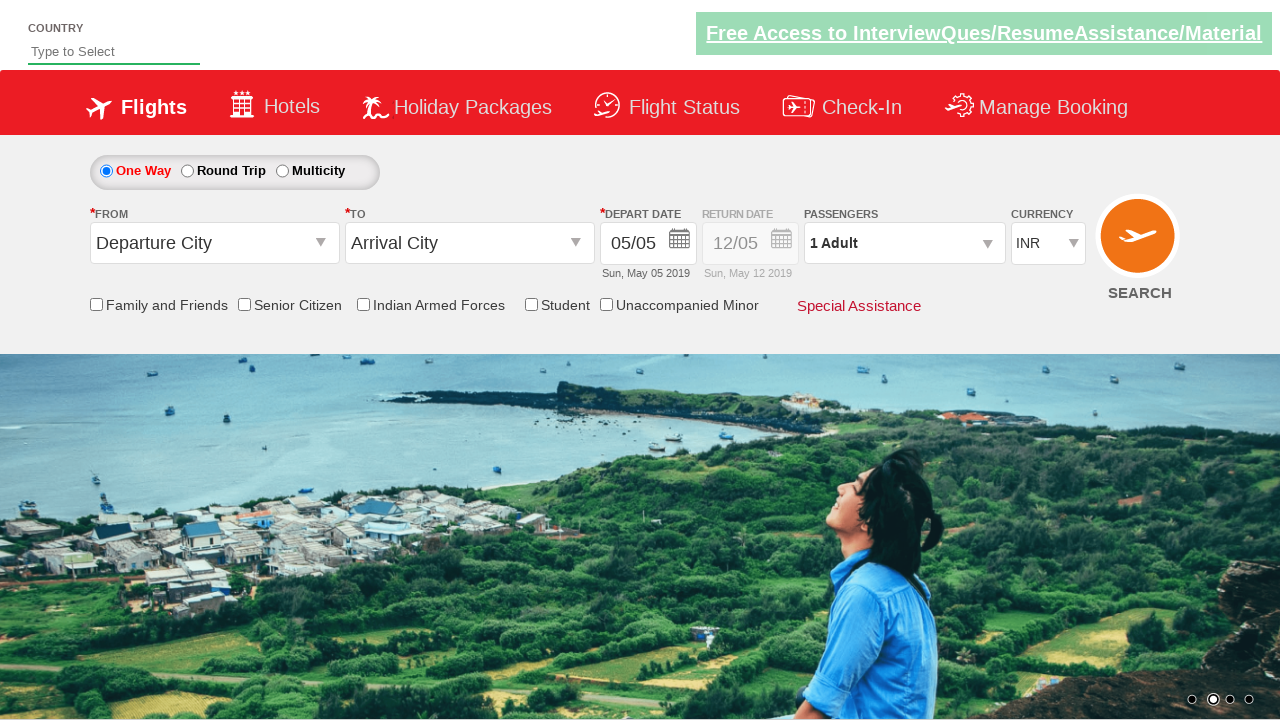

Selected 'AED' currency by value on #ctl00_mainContent_DropDownListCurrency
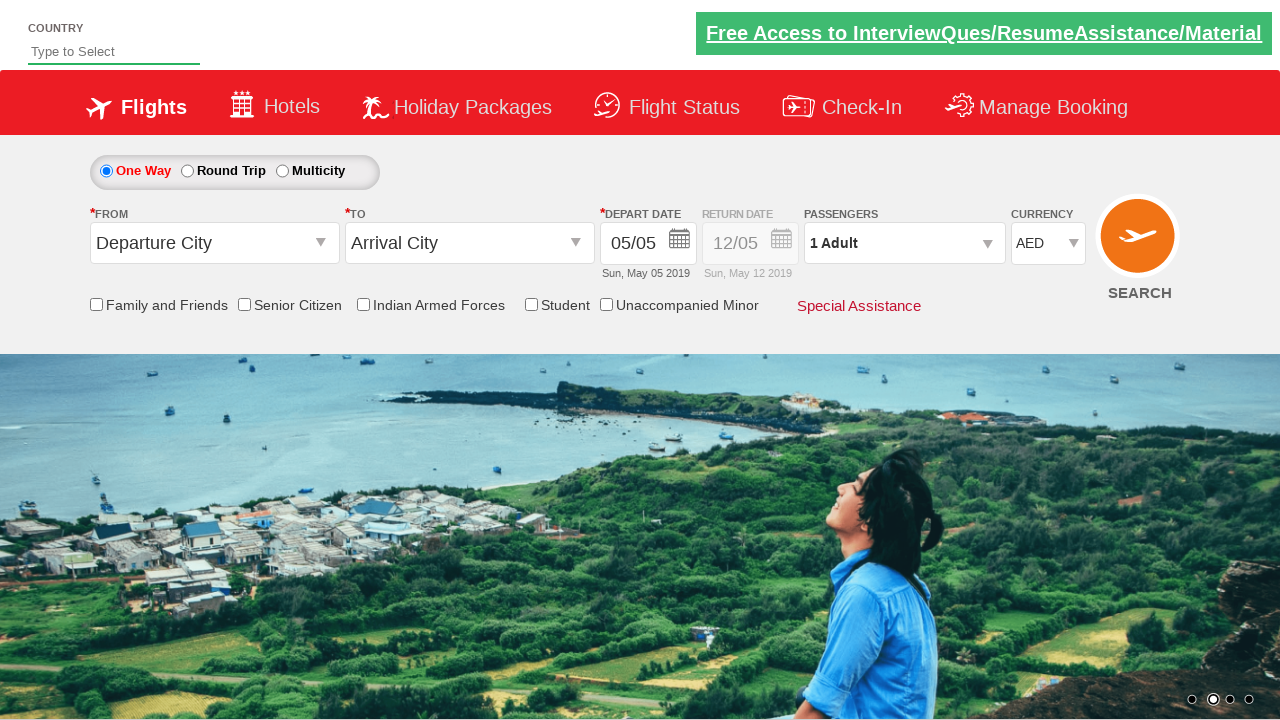

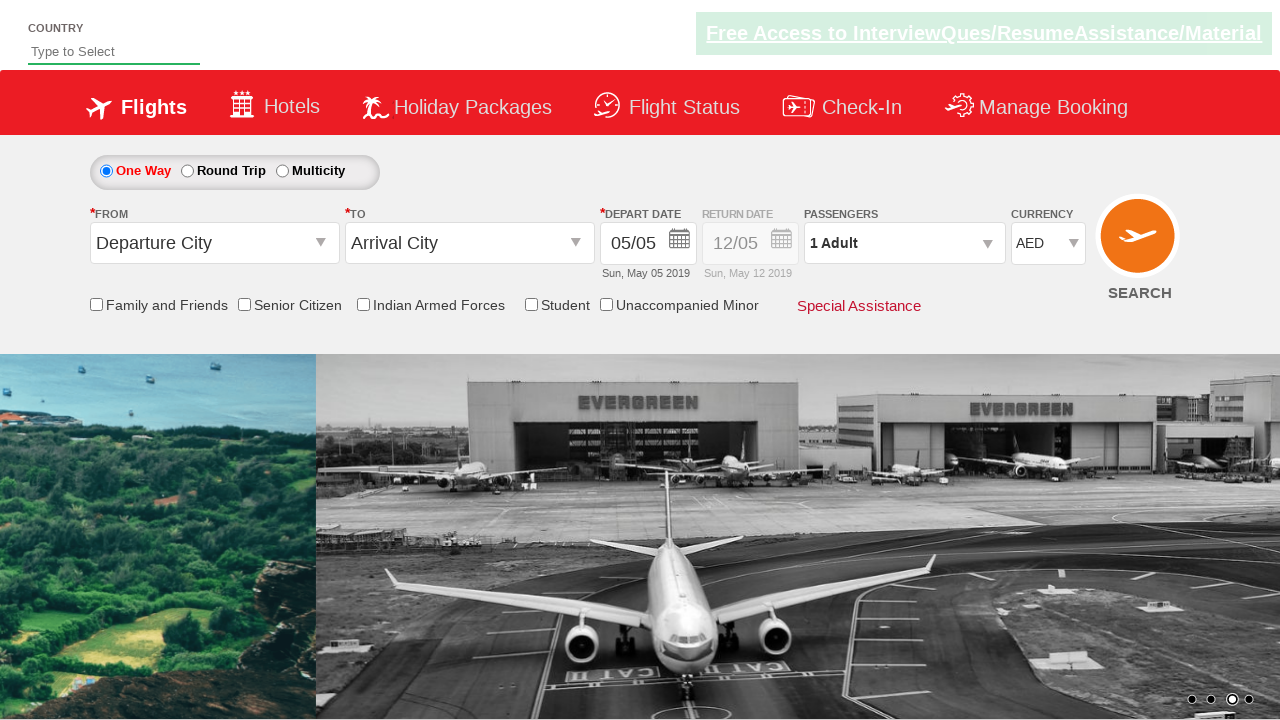